Tests drag and drop functionality within an iframe on jQuery UI droppable demo

Starting URL: https://jqueryui.com/droppable/

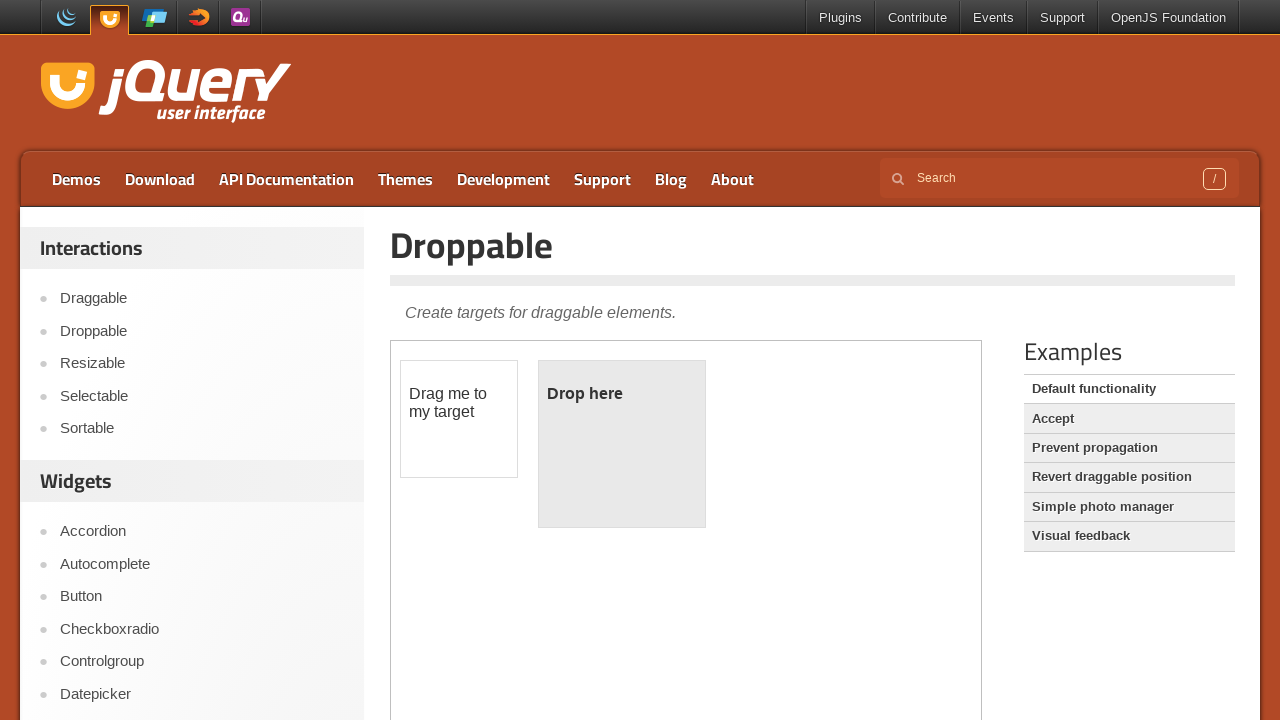

Located iframe.demo-frame element
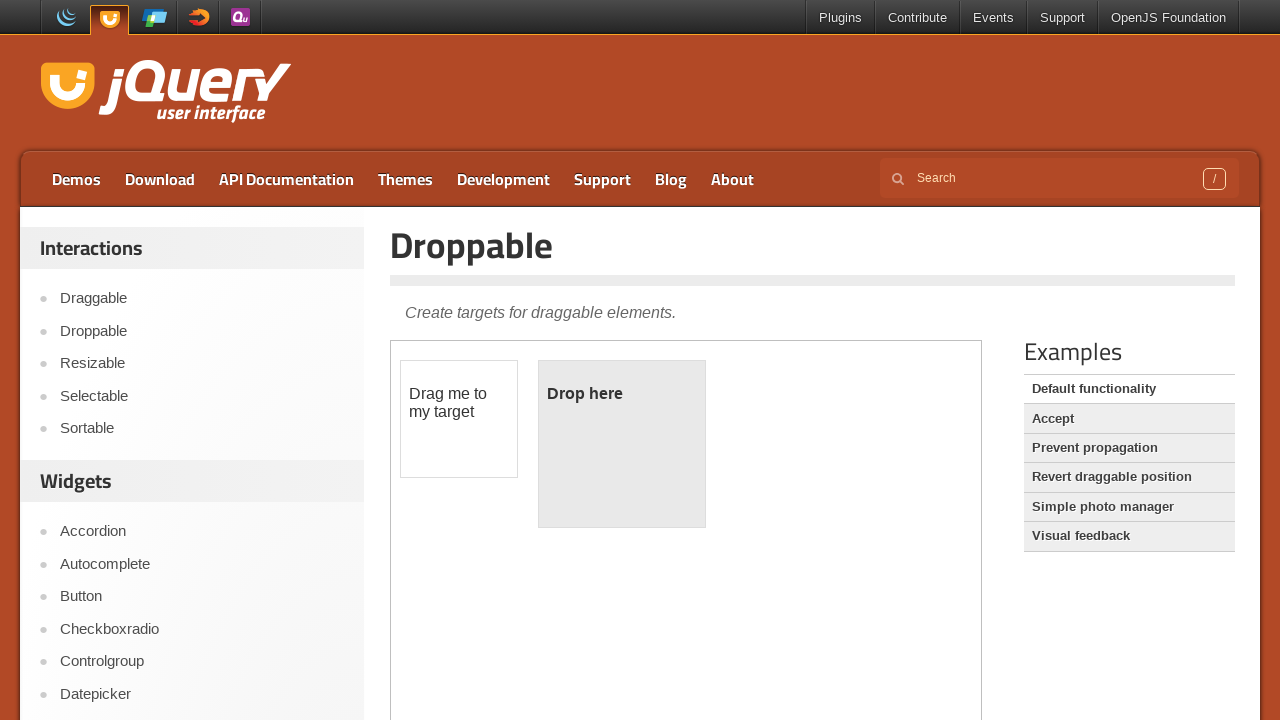

Located draggable element with text 'Drag me to my target'
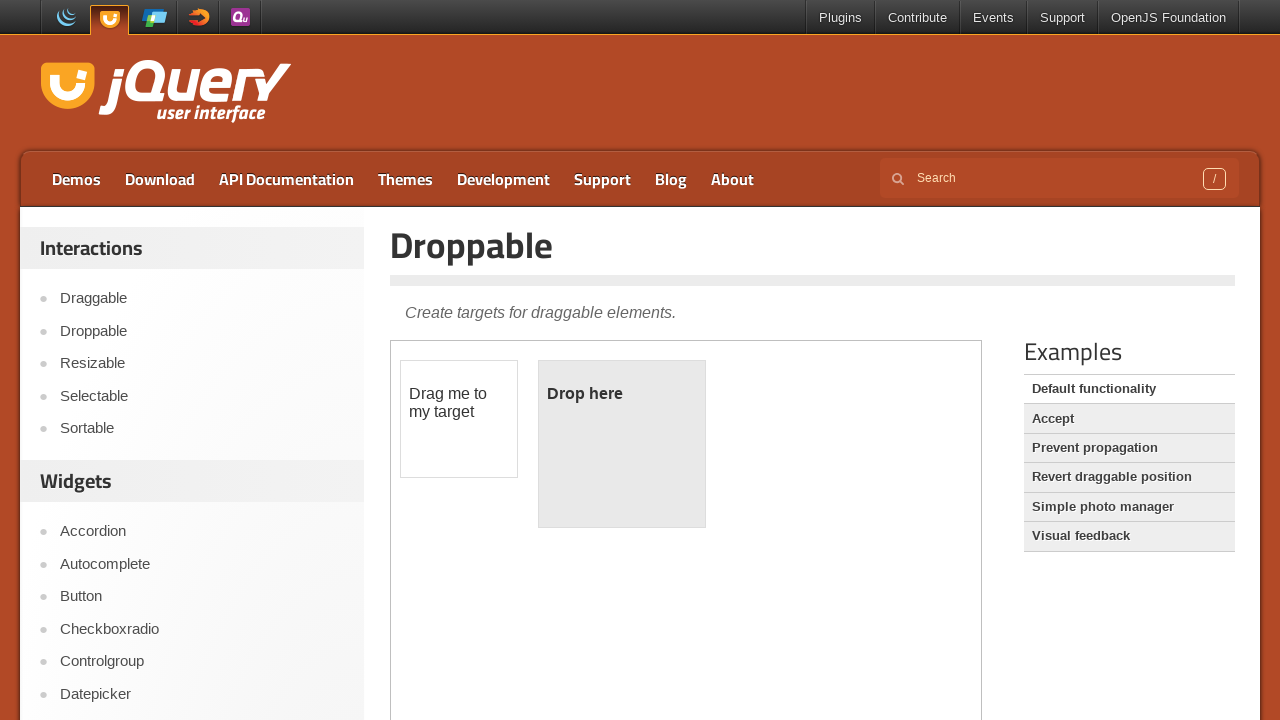

Located droppable target div#droppable
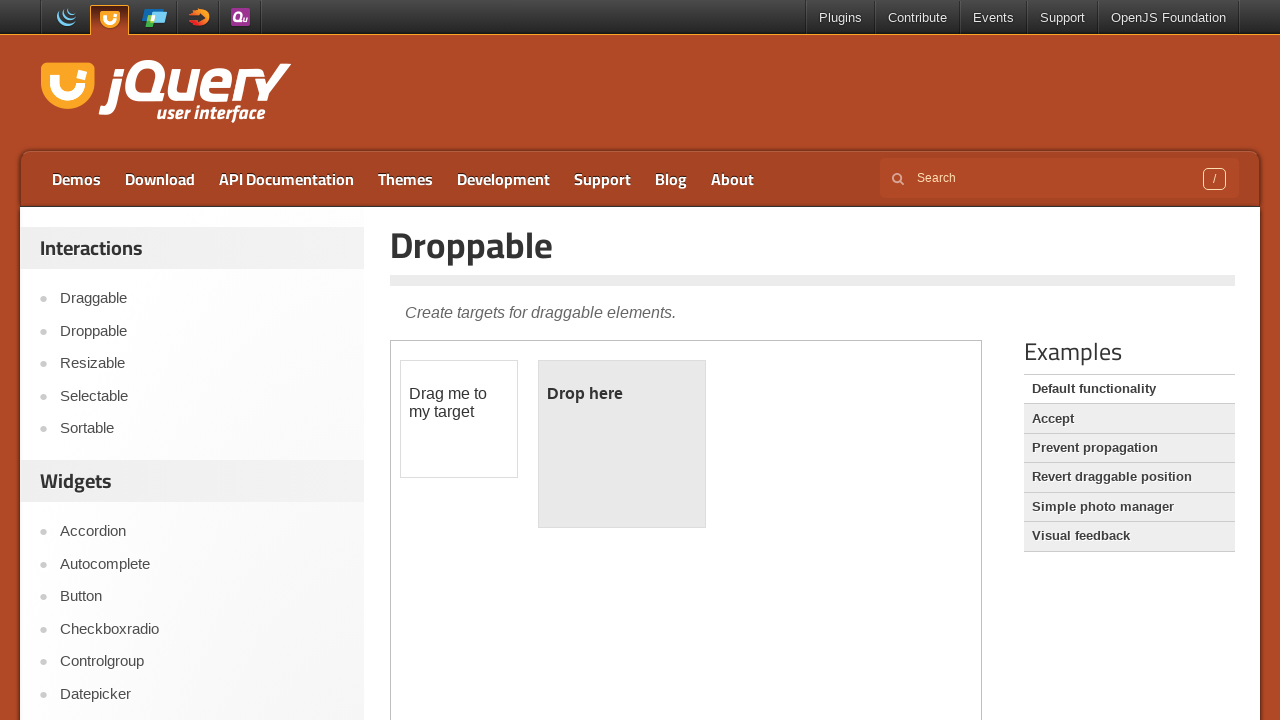

Dragged element to droppable target at (622, 444)
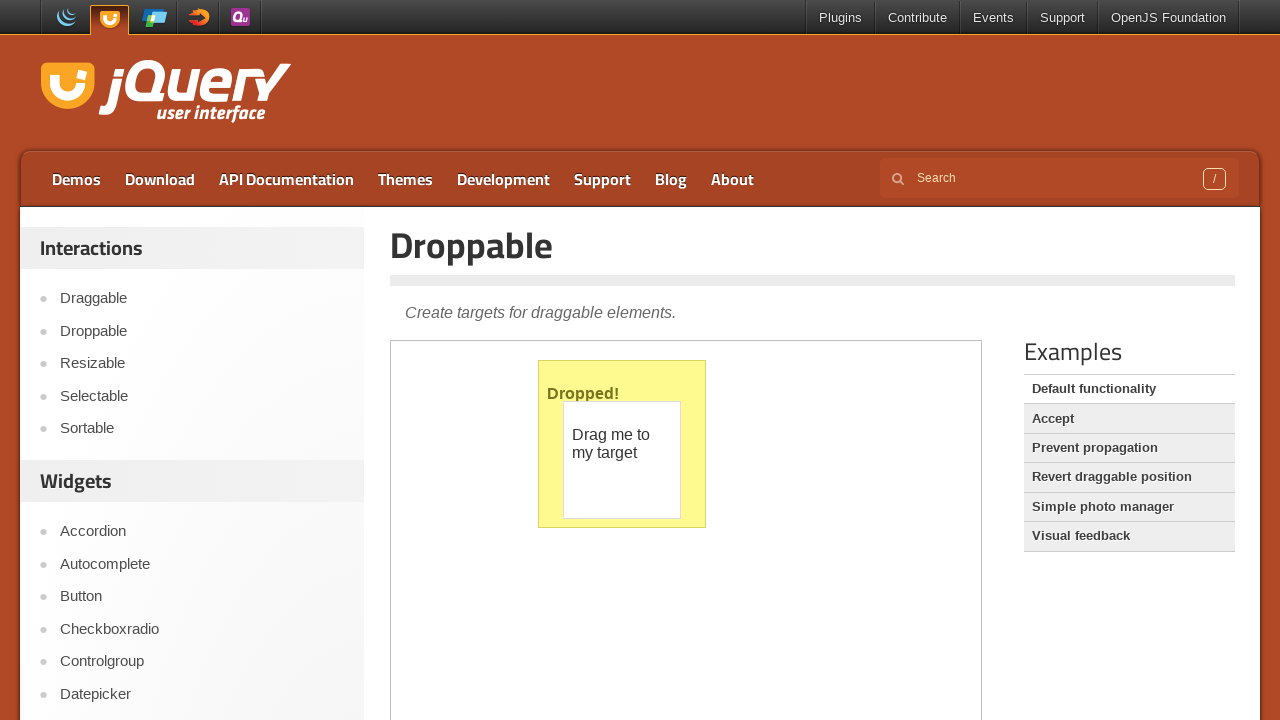

Waited 2000ms for drag and drop operation to complete
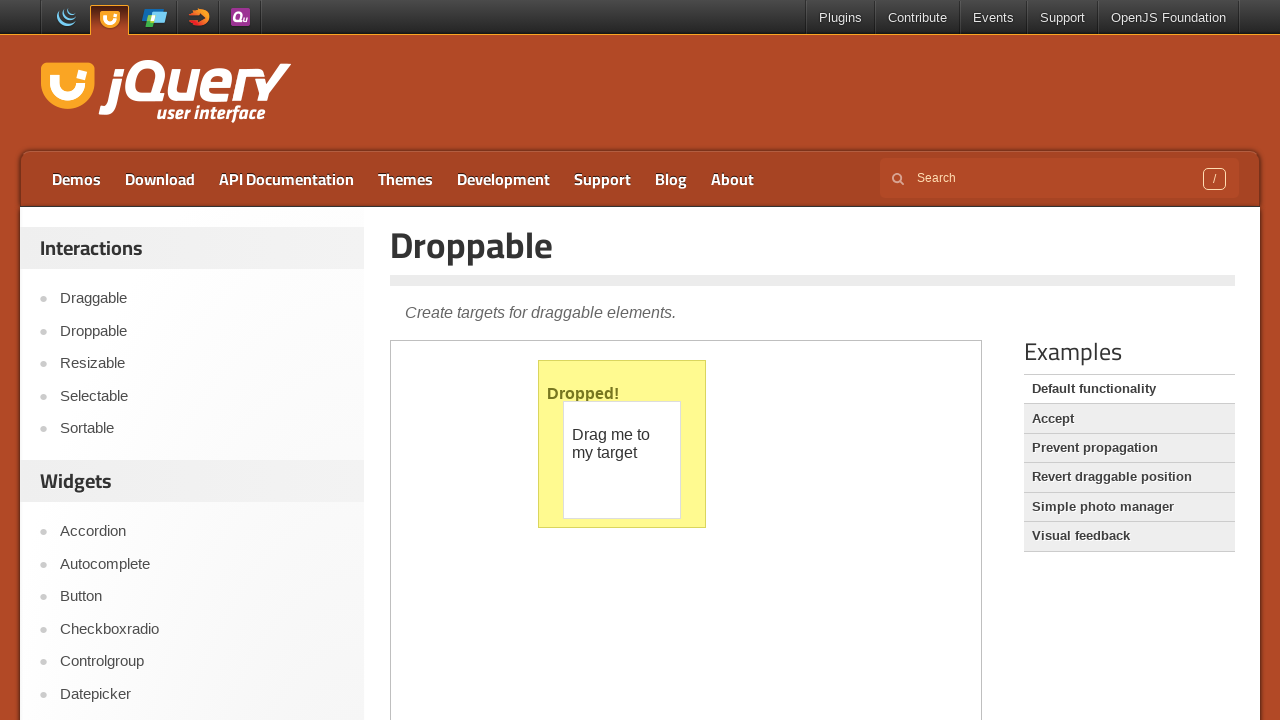

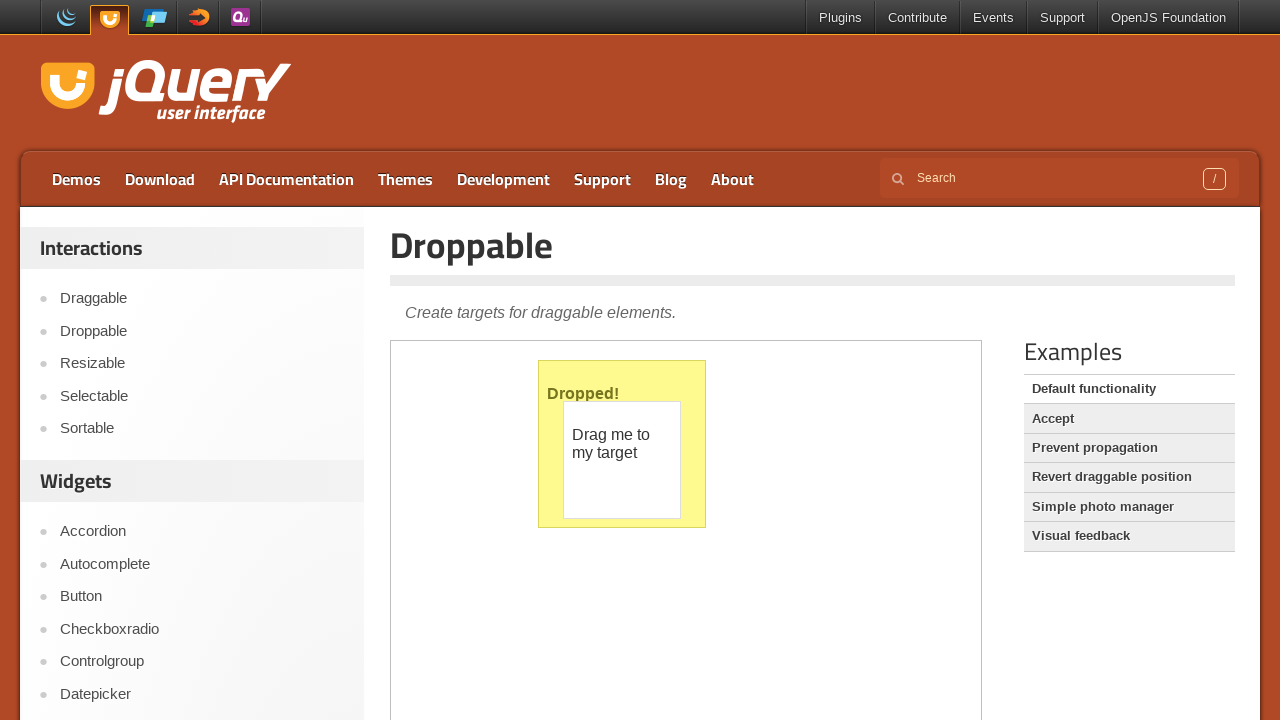